Navigates to the Rahul Shetty Academy Automation Practice page and verifies the page loads by checking the title.

Starting URL: https://rahulshettyacademy.com/AutomationPractice

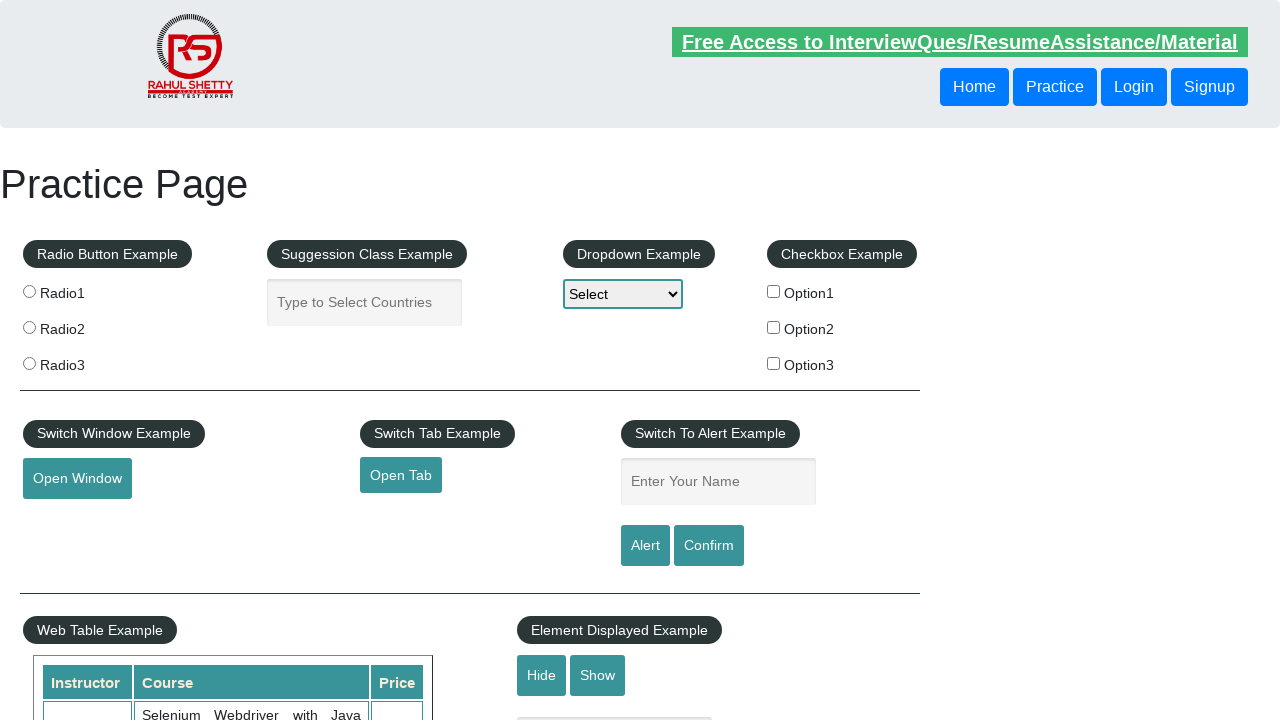

Waited for page to reach domcontentloaded state
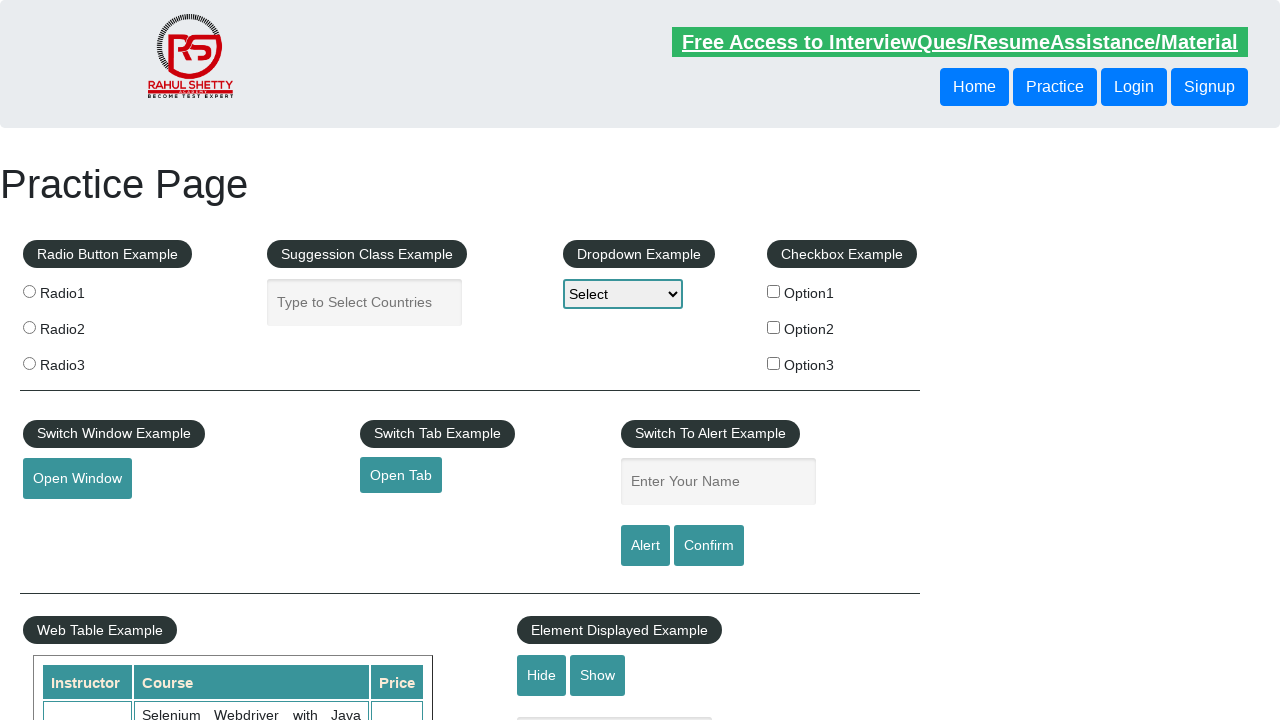

Retrieved page title
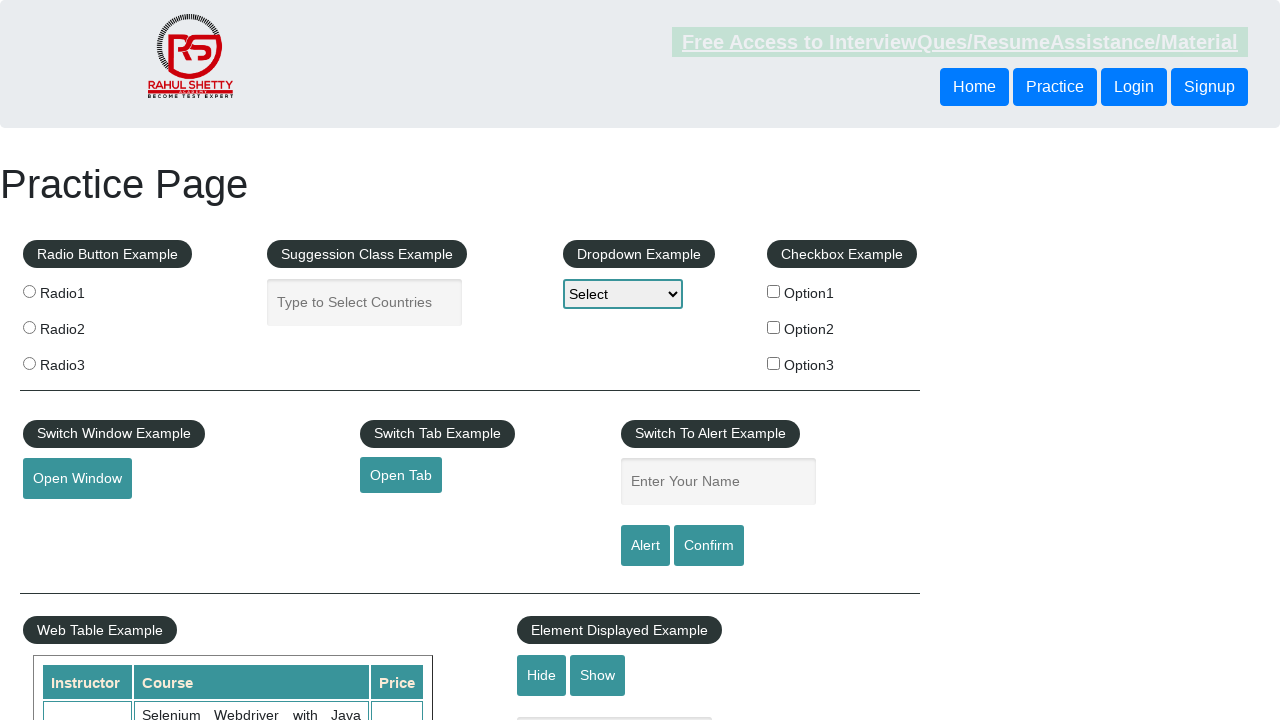

Verified page title is not empty
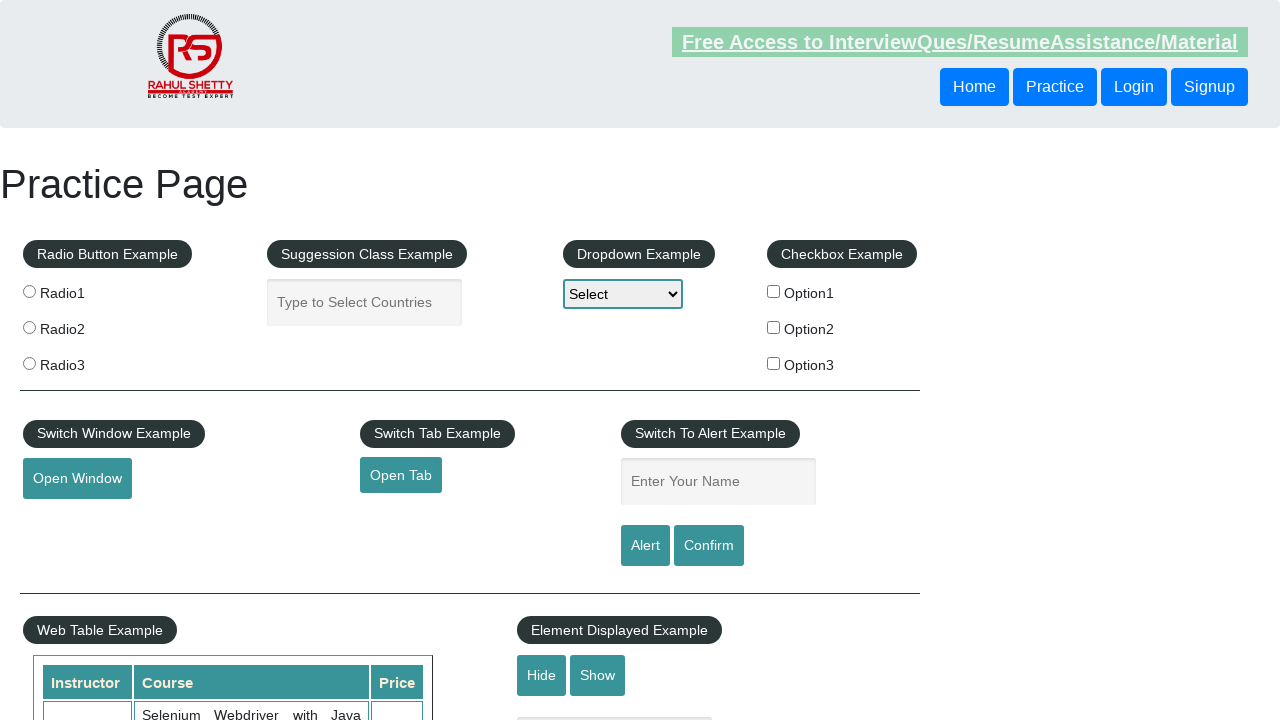

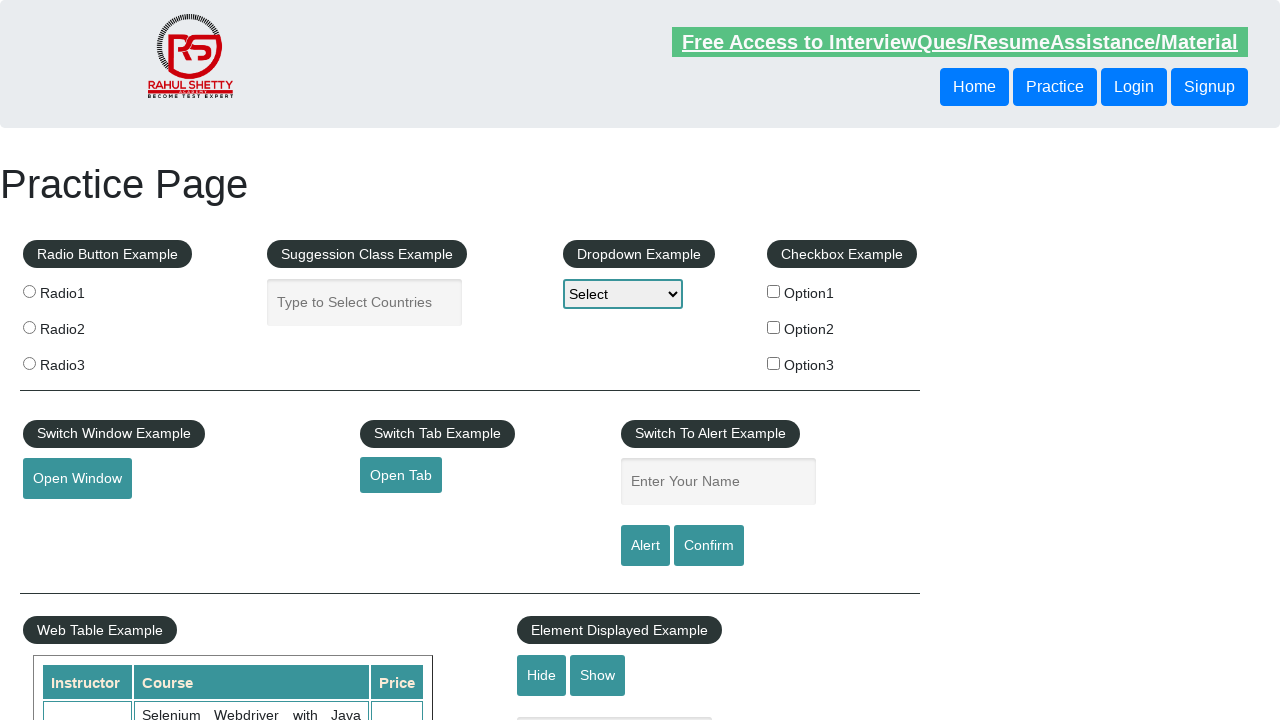